Tests clicking a button with a dynamic ID on the UI Testing Playground's Dynamic ID page

Starting URL: http://uitestingplayground.com/

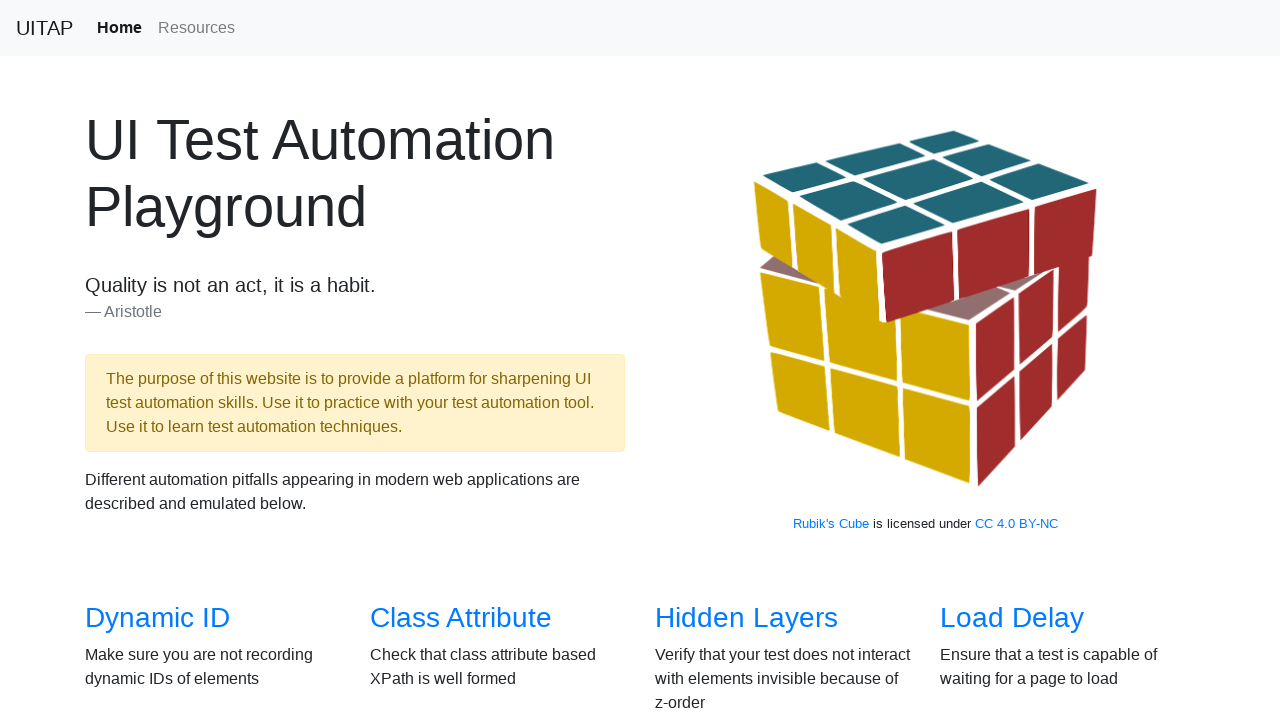

Navigated to Dynamic ID page at (158, 618) on a[href='/dynamicid']
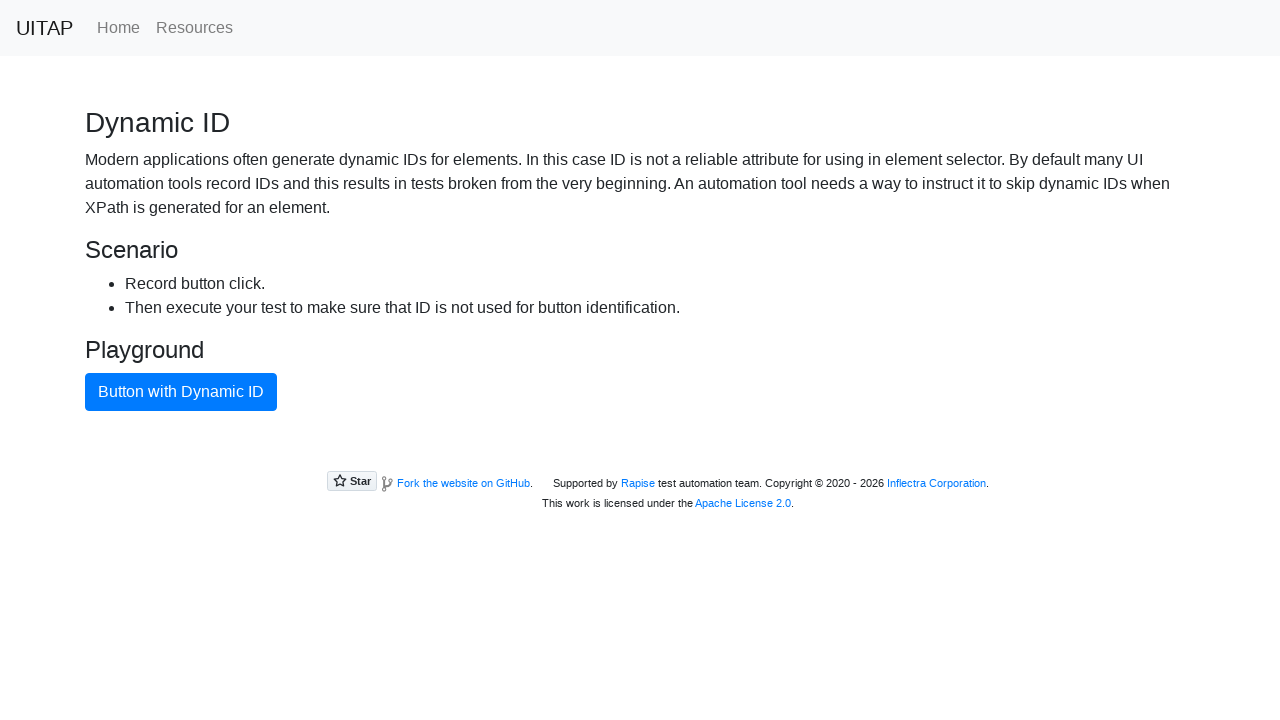

Clicked button with dynamic ID at (181, 392) on button.btn-primary
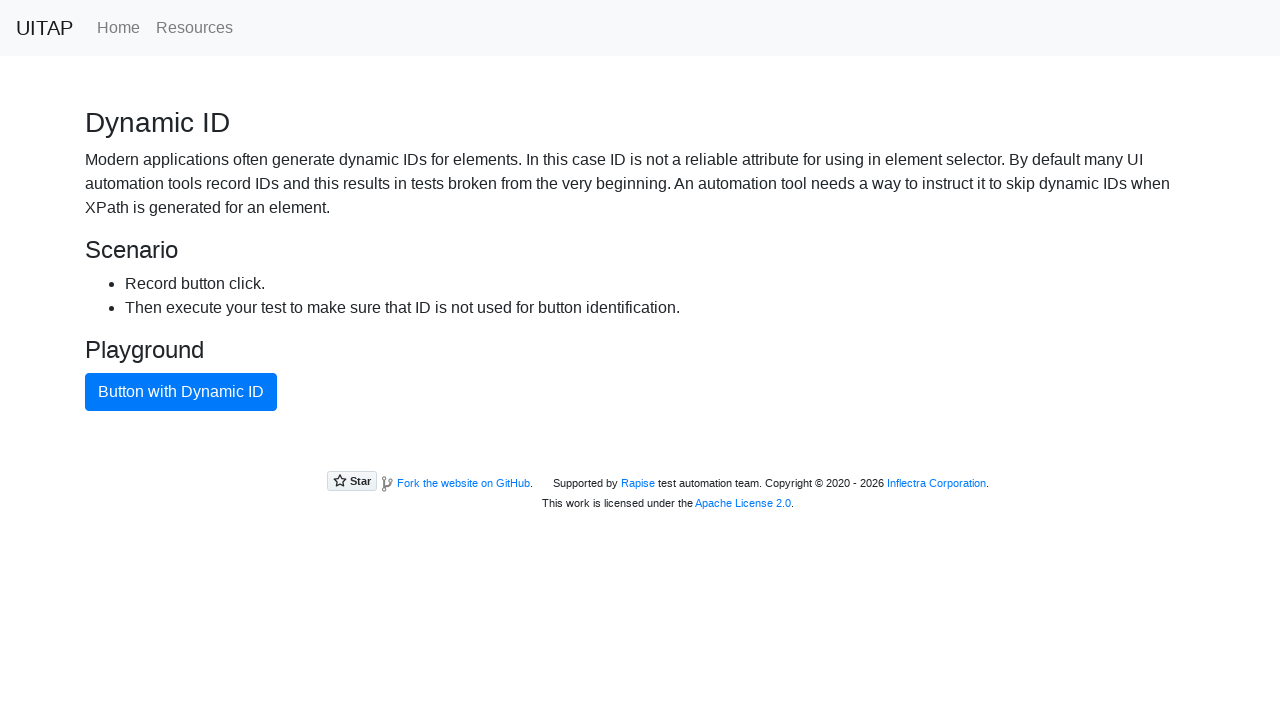

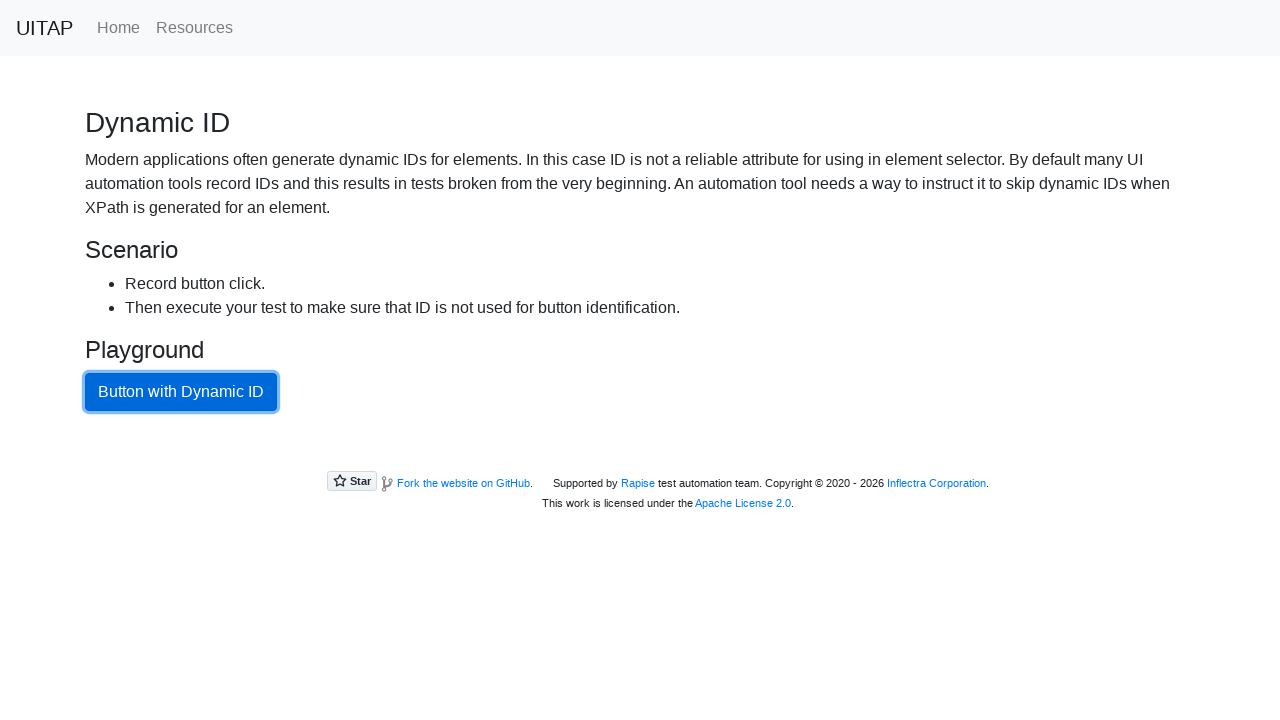